Tests autocomplete functionality by typing a character and selecting from suggestions

Starting URL: https://jqueryui.com/autocomplete/

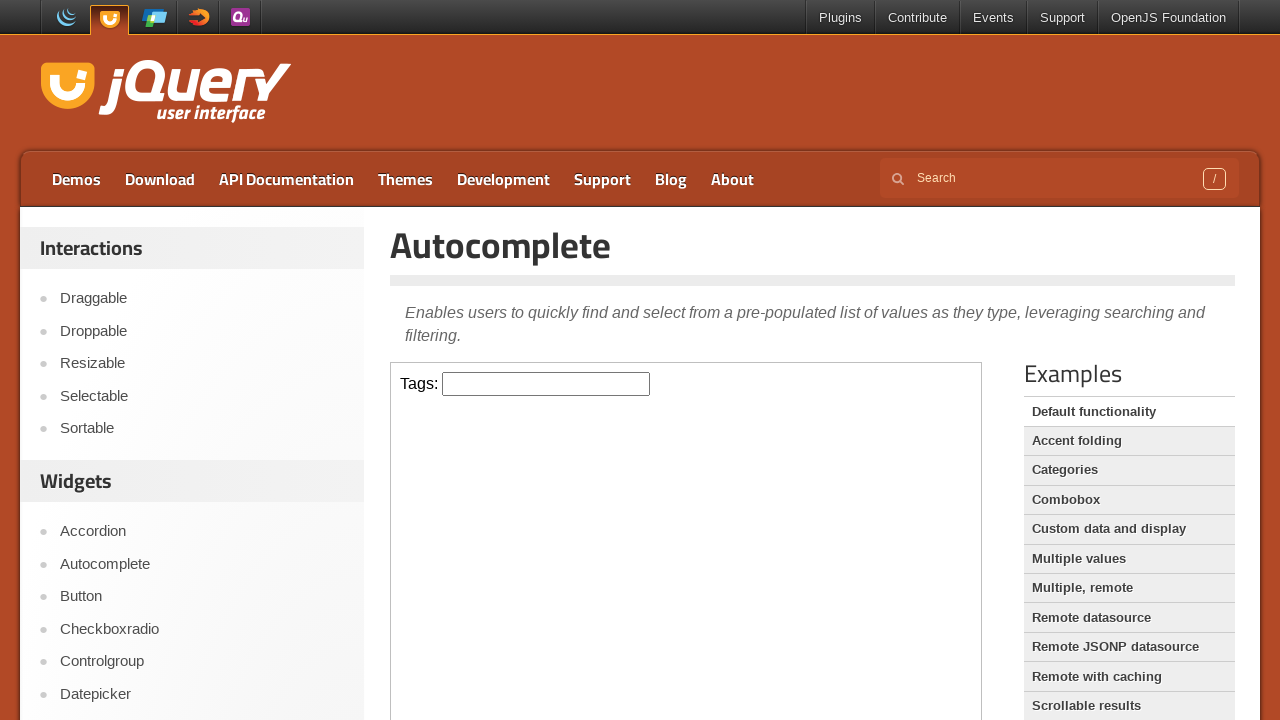

Located iframe for autocomplete widget
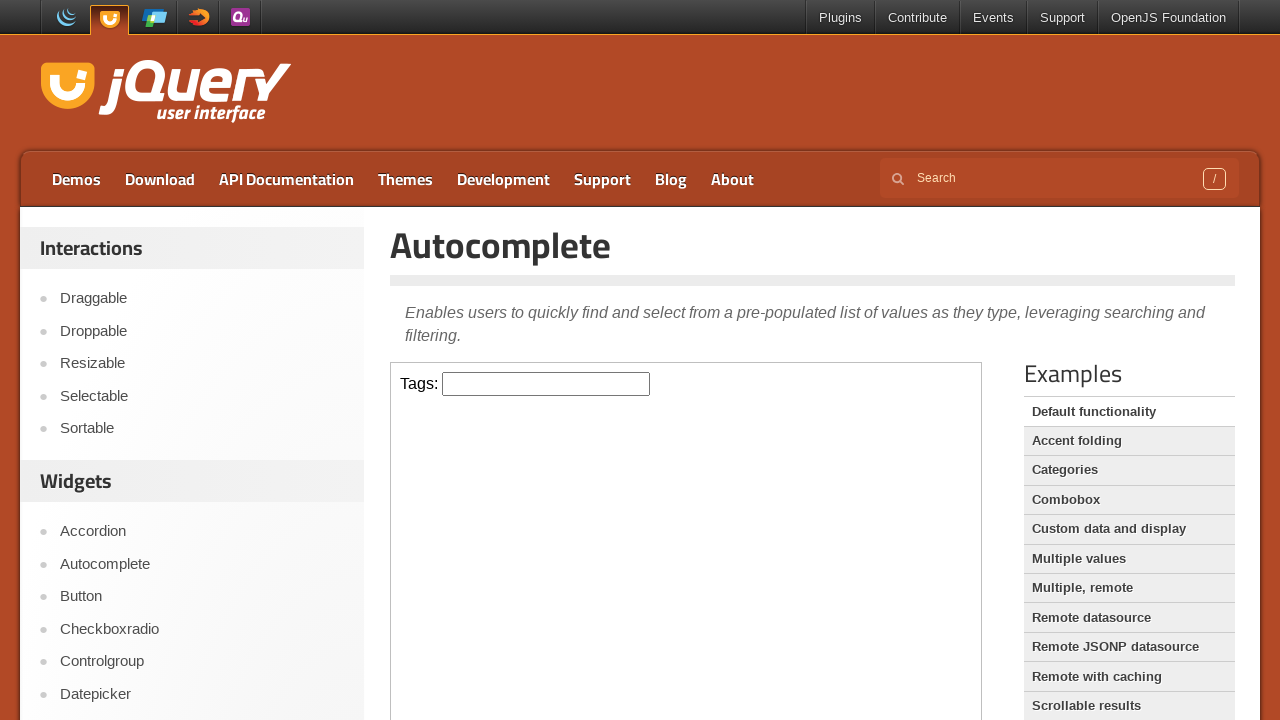

Typed 'P' in tags input field on iframe >> nth=0 >> internal:control=enter-frame >> #tags
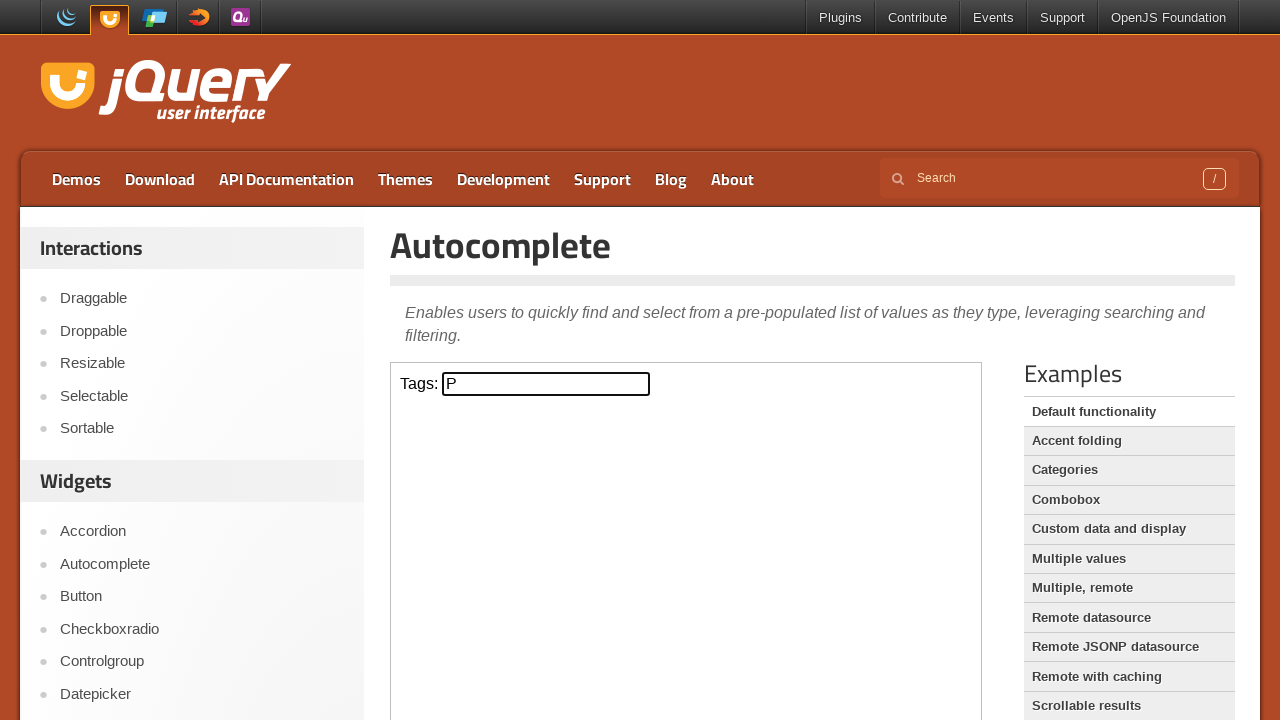

Selected 'Perl' from autocomplete suggestions at (546, 529) on iframe >> nth=0 >> internal:control=enter-frame >> xpath=//ul[@id='ui-id-1']/li 
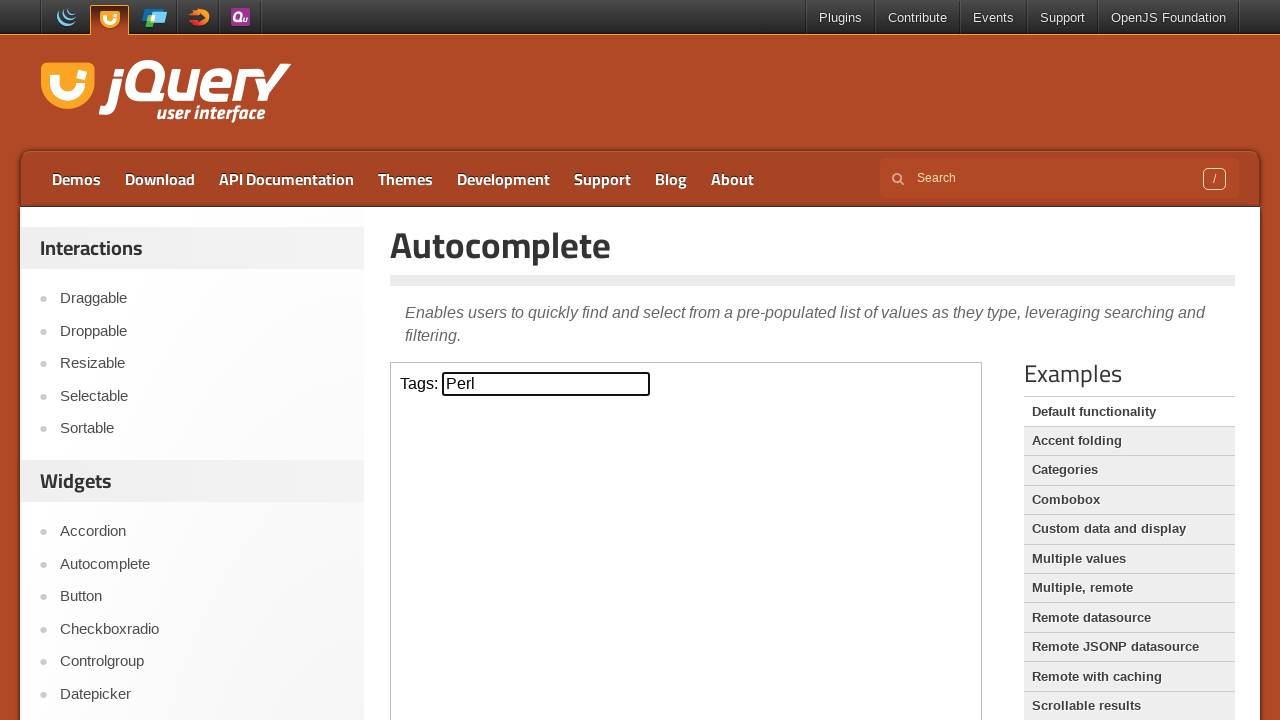

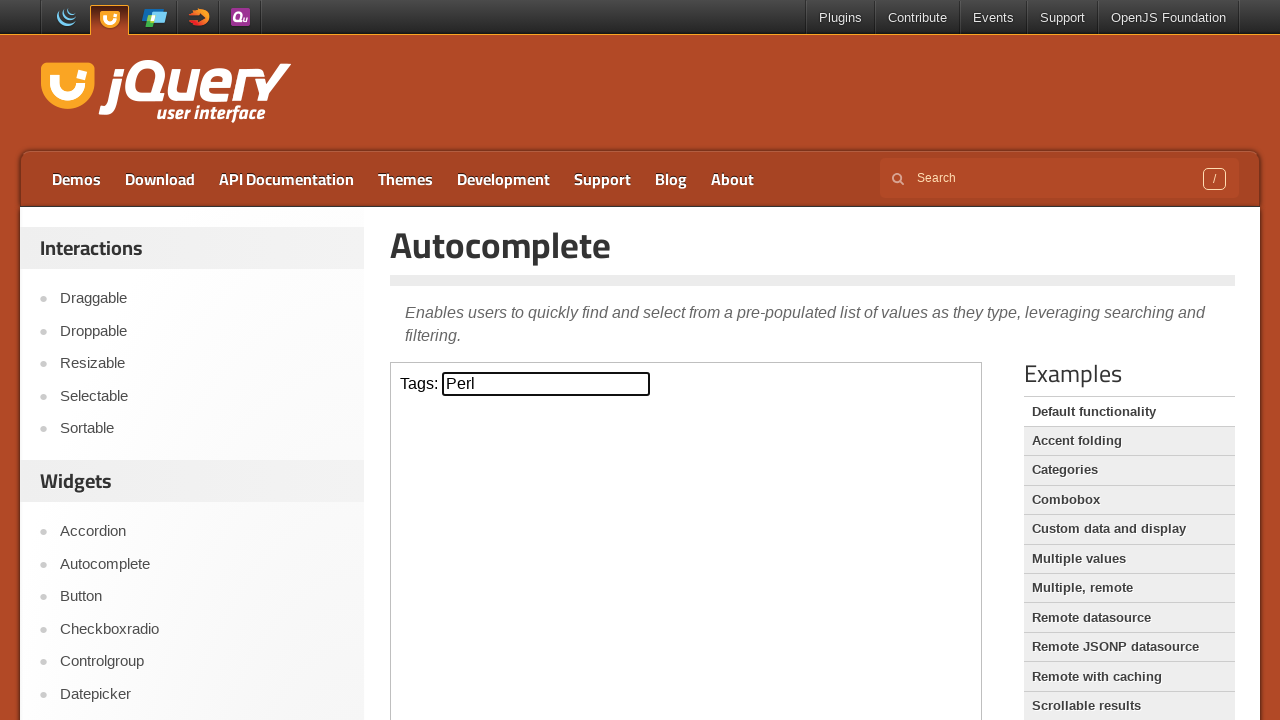